Tests product search functionality by typing a search term, verifying filtered results count, and adding items to cart by traversing through product elements

Starting URL: https://rahulshettyacademy.com/seleniumPractise/#/

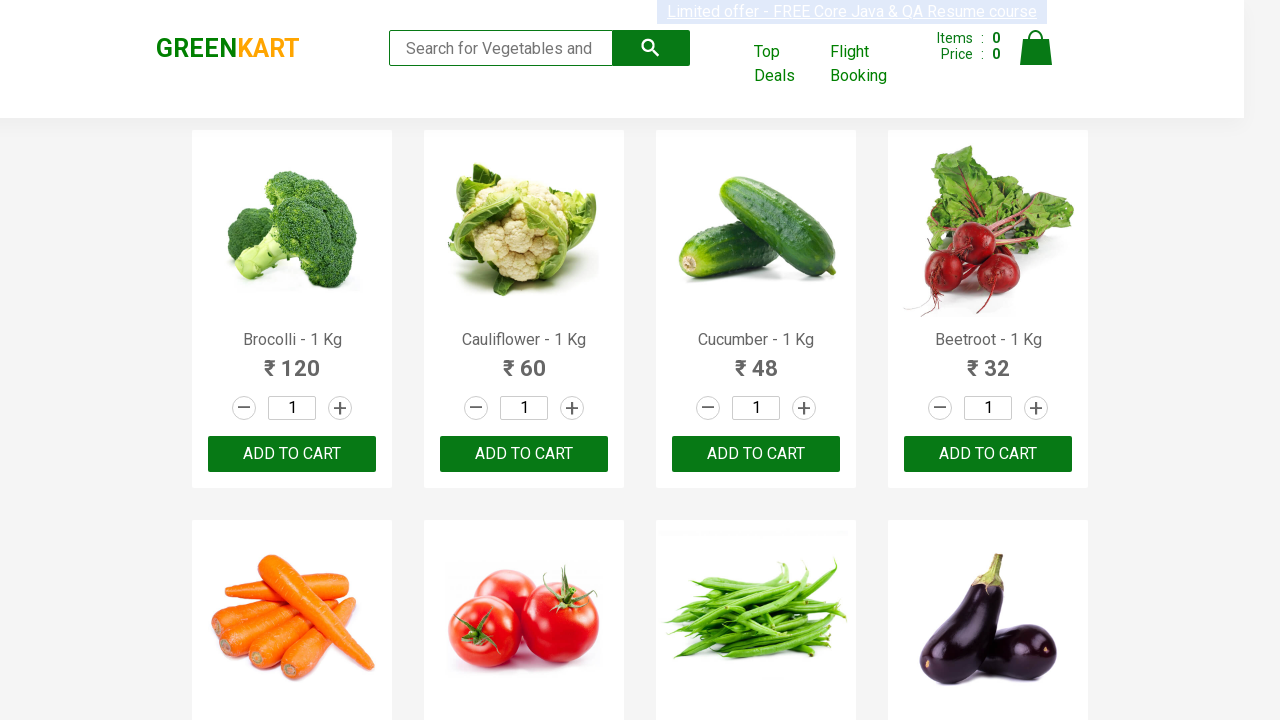

Filled search box with 'ca' on .search-keyword
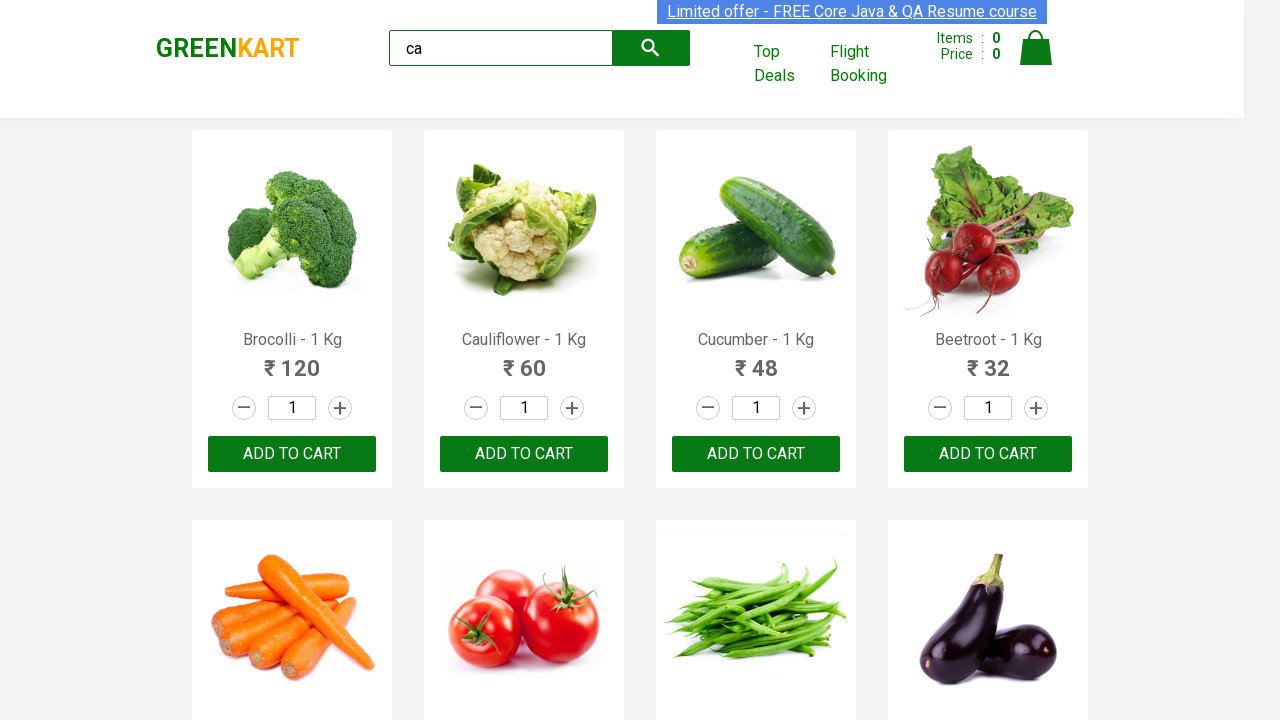

Waited 2 seconds for search results to update
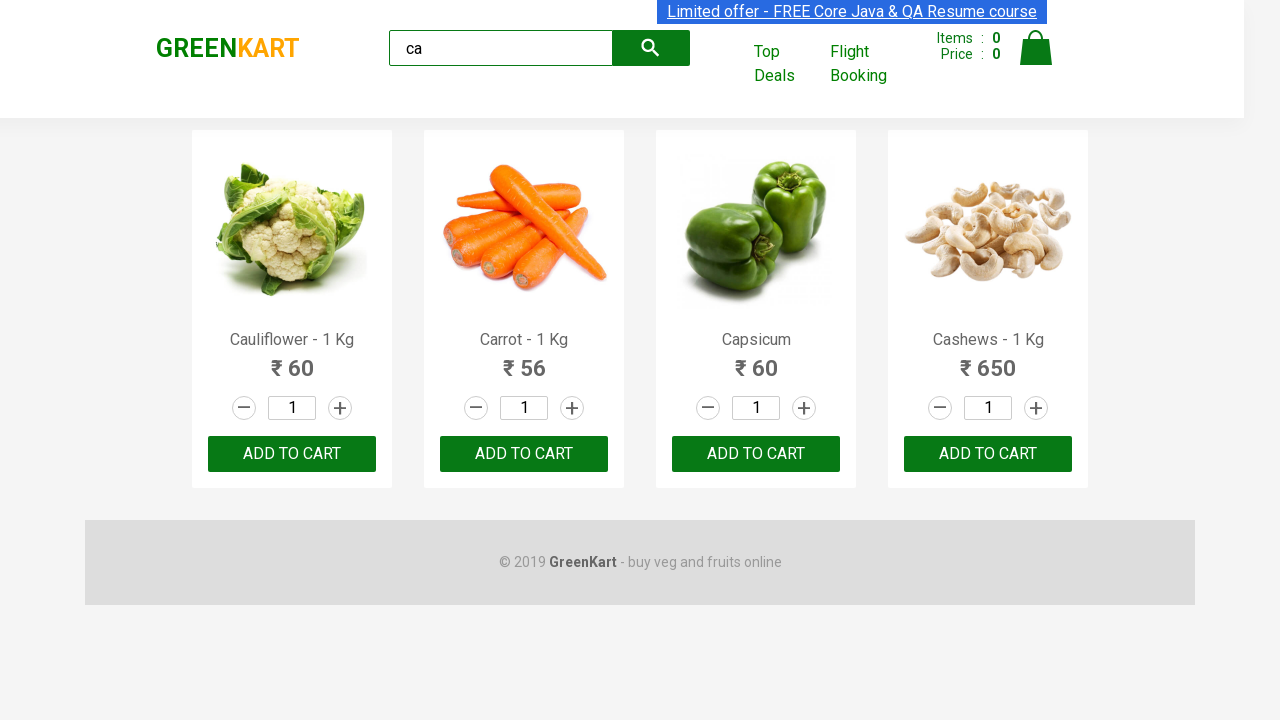

Verified visible products are displayed
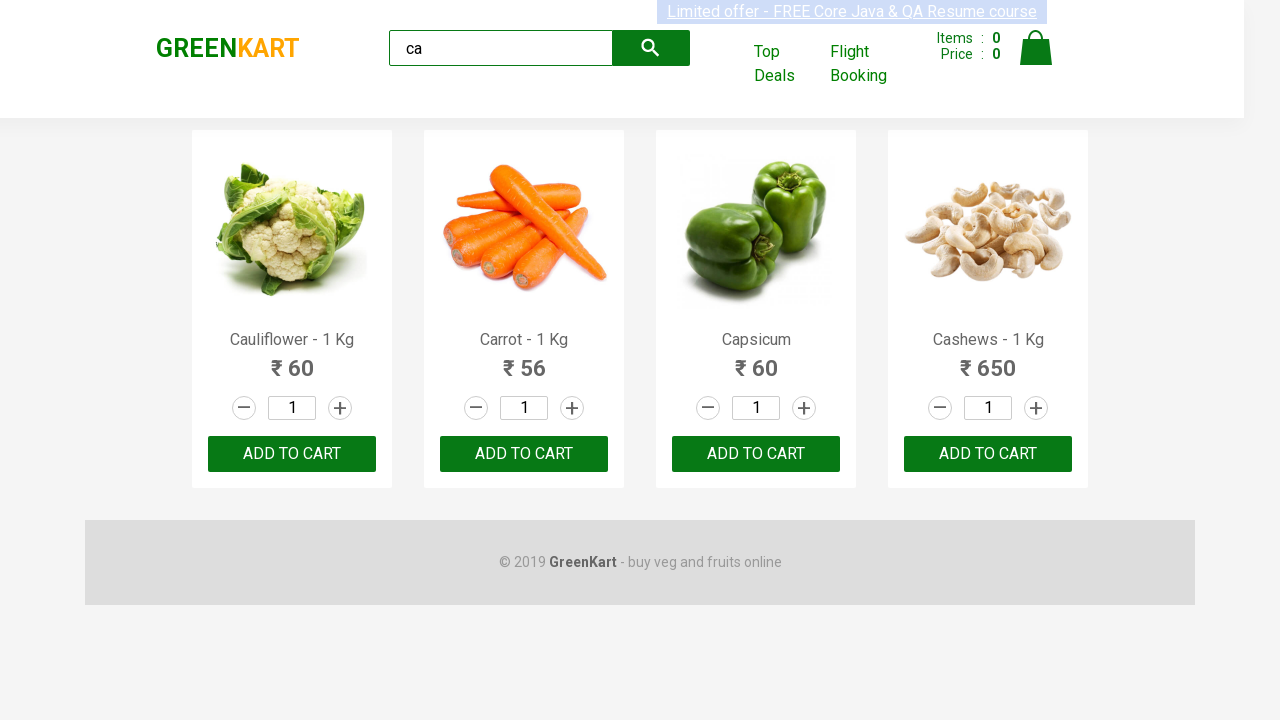

Clicked ADD TO CART on the third product at (756, 454) on .products .product >> nth=2 >> text=ADD TO CART
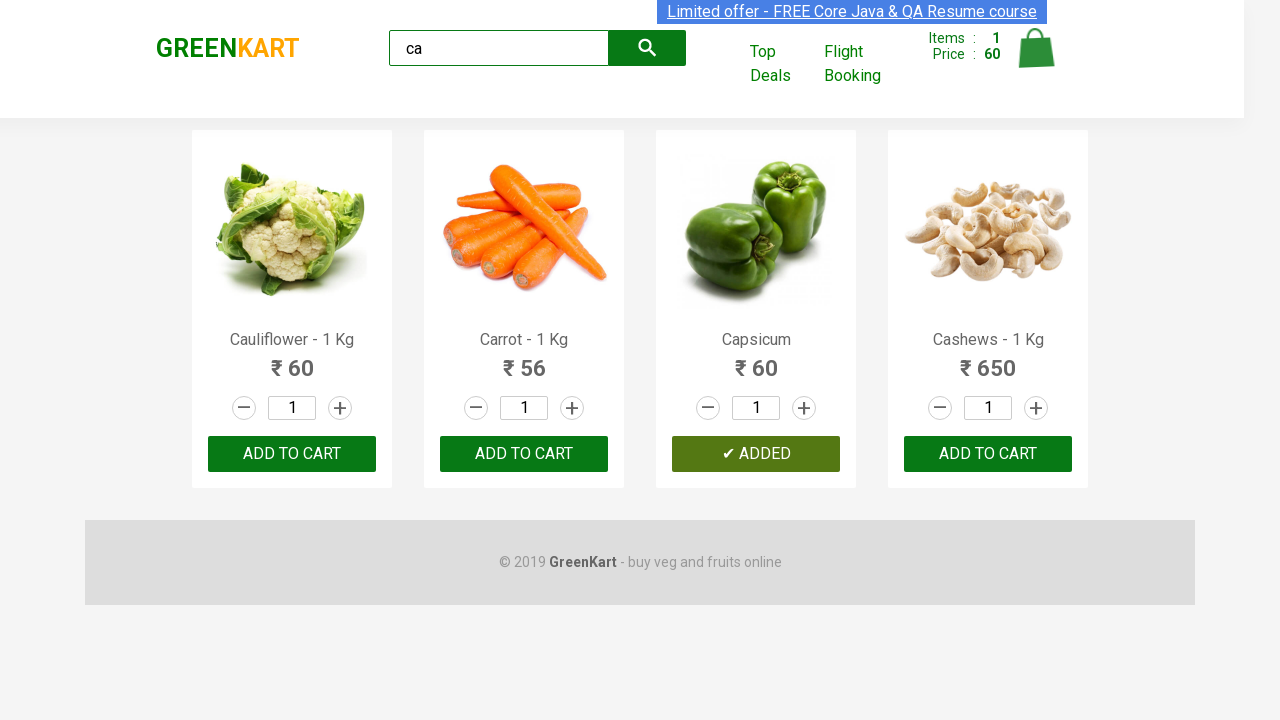

Found 4 total products to iterate through
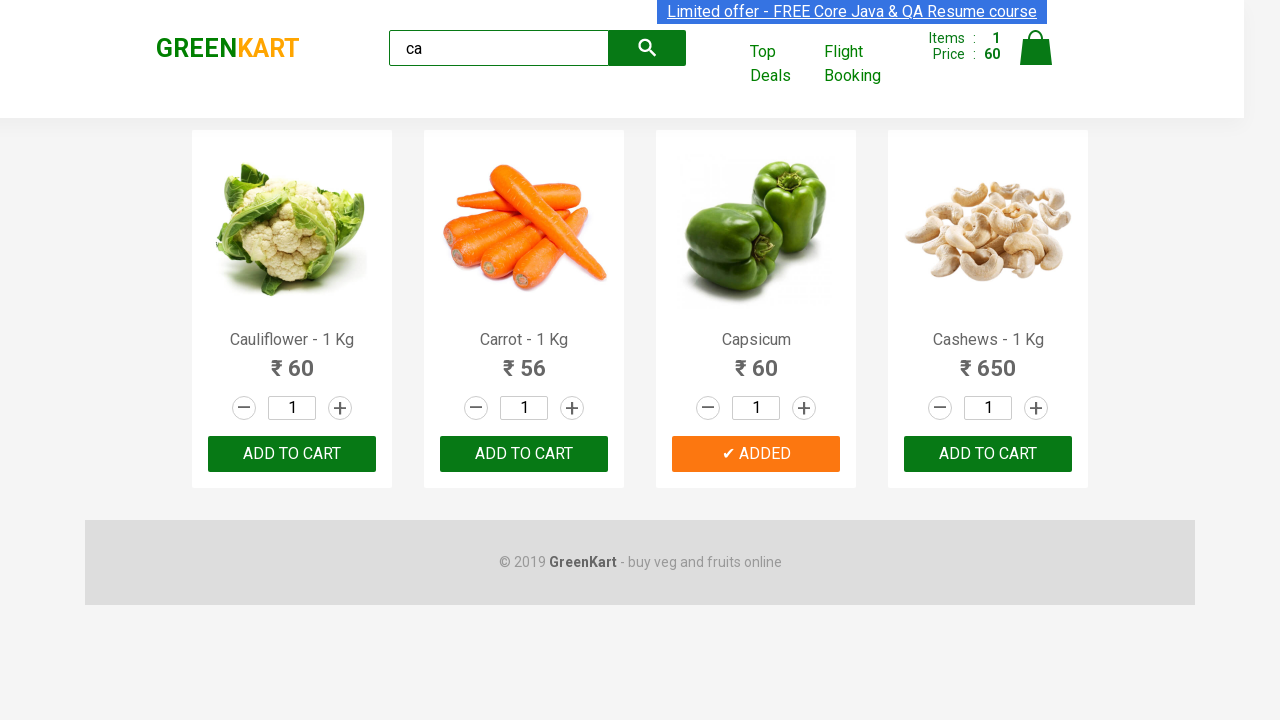

Found and clicked ADD TO CART for Cashews product at index 3 at (988, 454) on .products .product >> nth=3 >> button
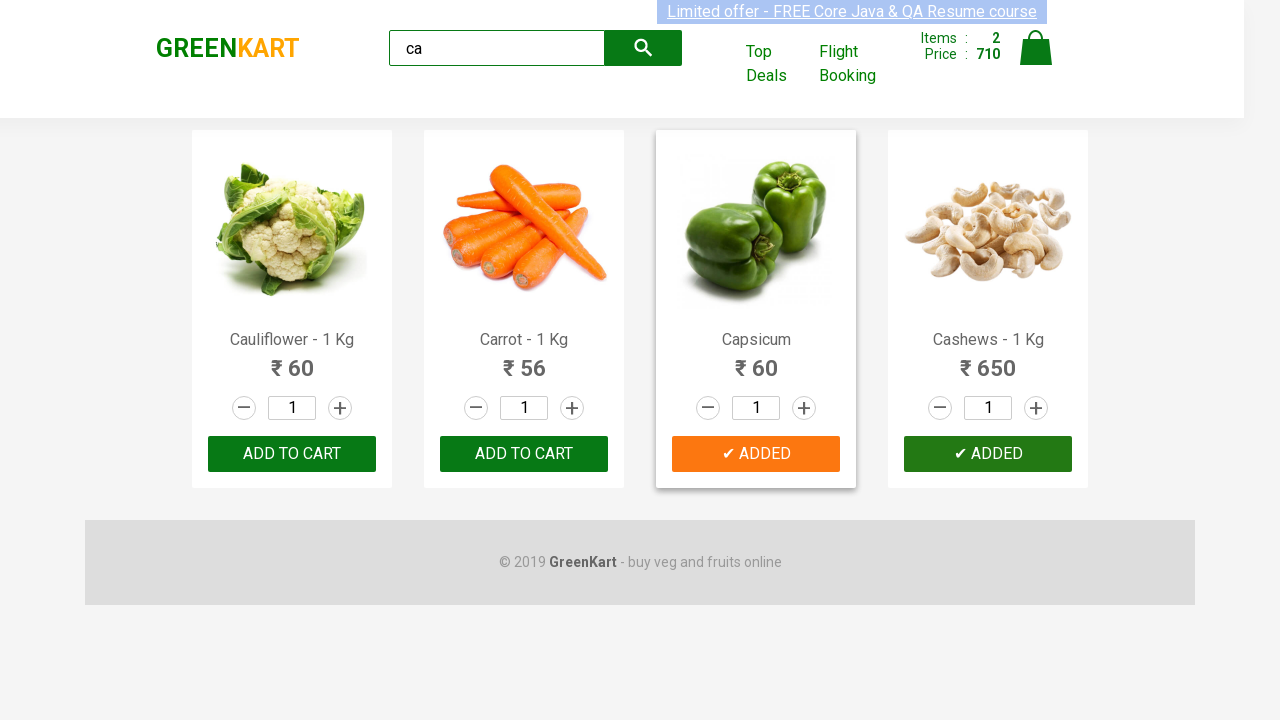

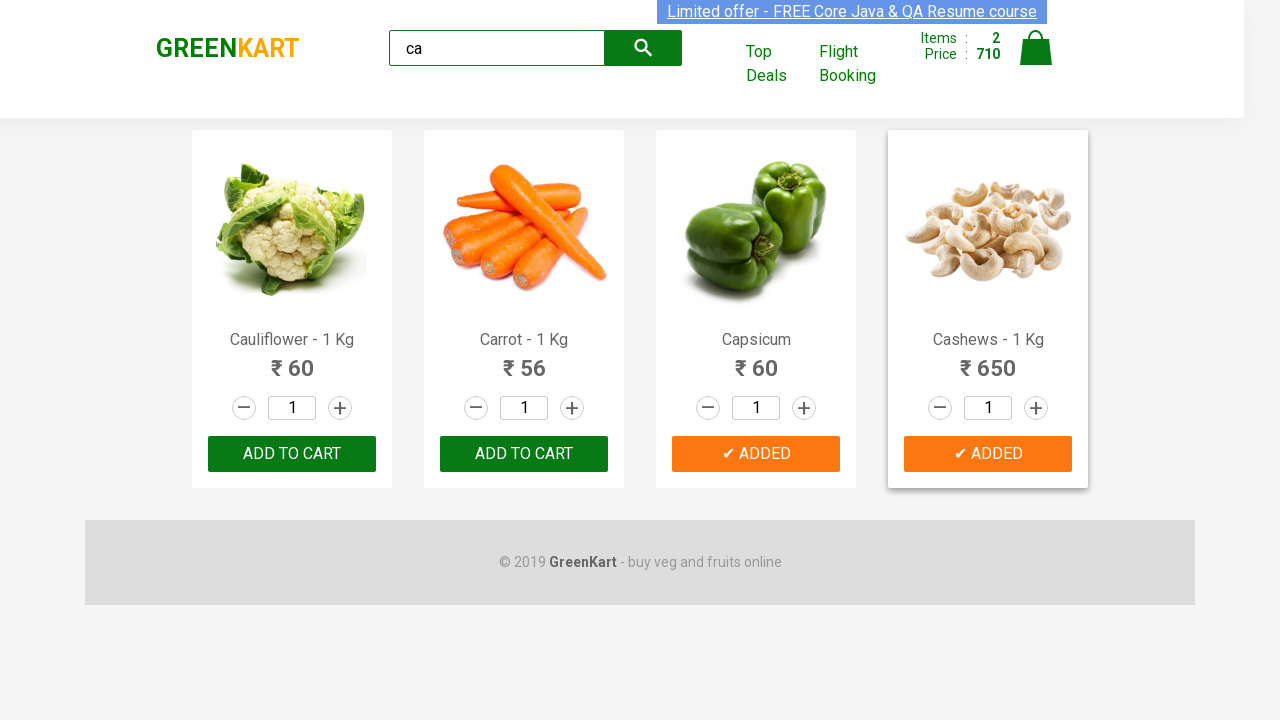